Tests JavaScript alert handling by clicking a button that triggers a confirm dialog and accepting the alert

Starting URL: https://the-internet.herokuapp.com/javascript_alerts

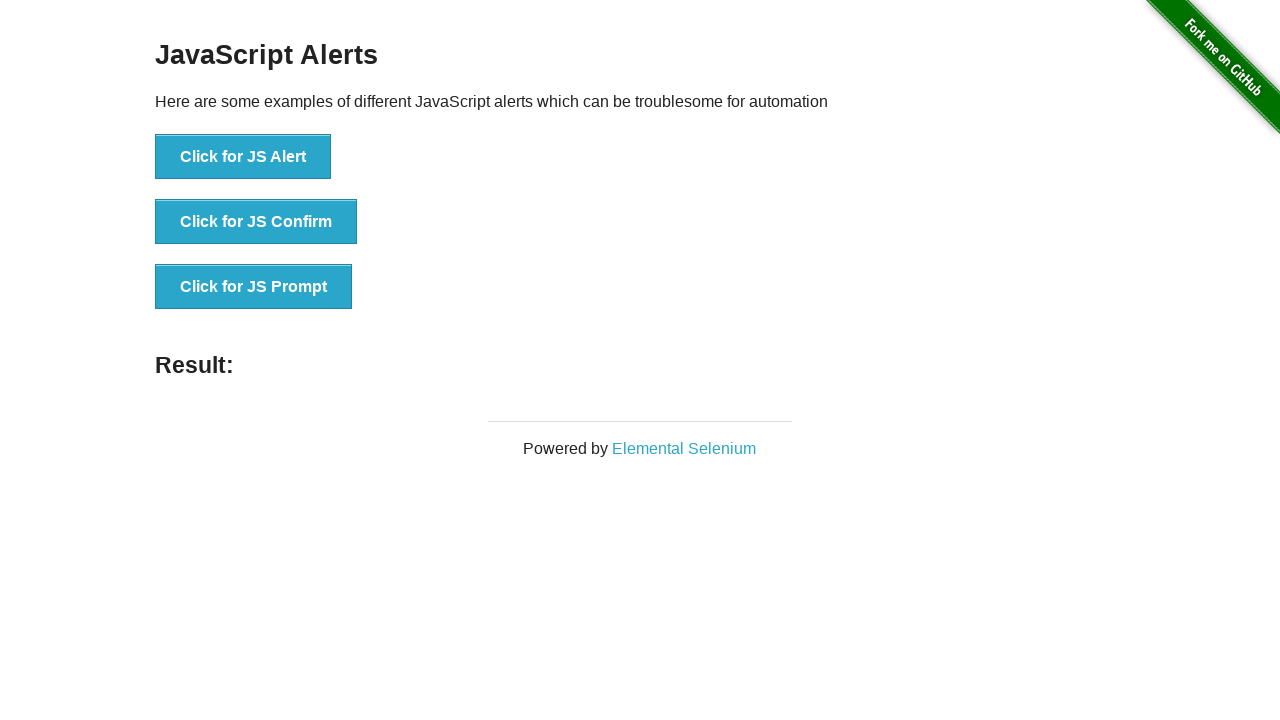

Navigated to JavaScript alerts test page
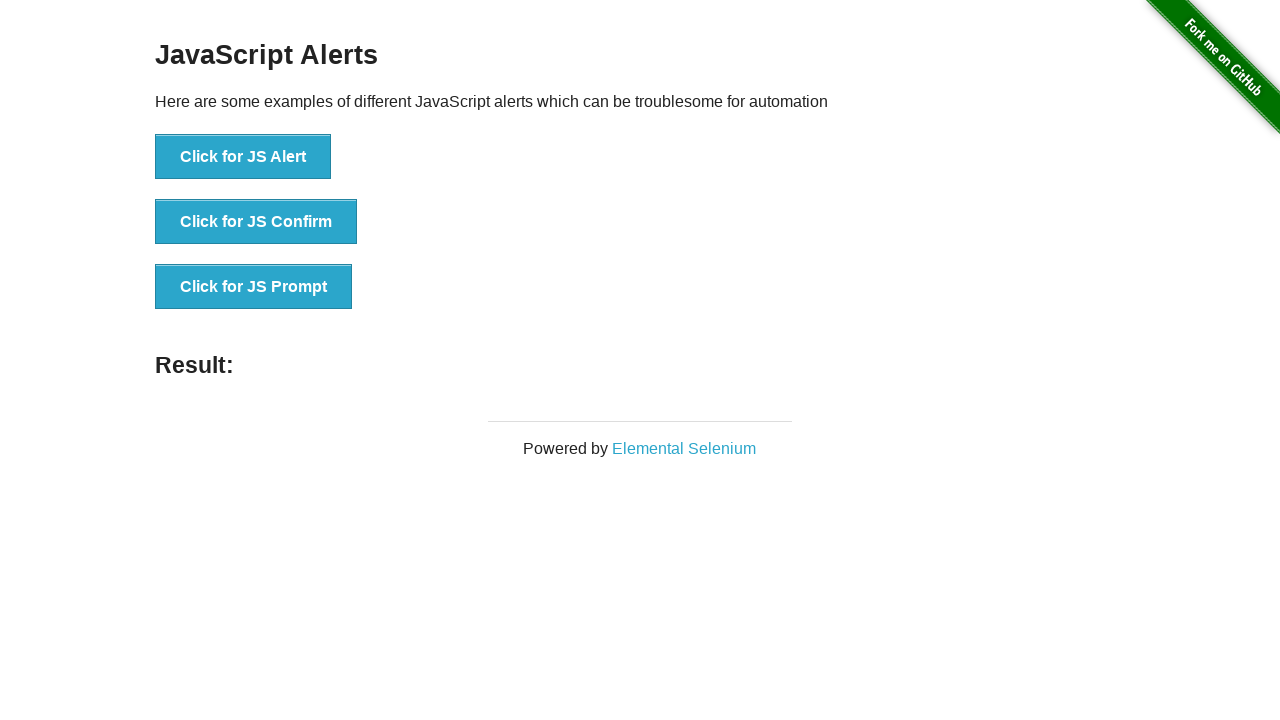

Clicked button to trigger confirm dialog at (256, 222) on [onclick="jsConfirm()"]
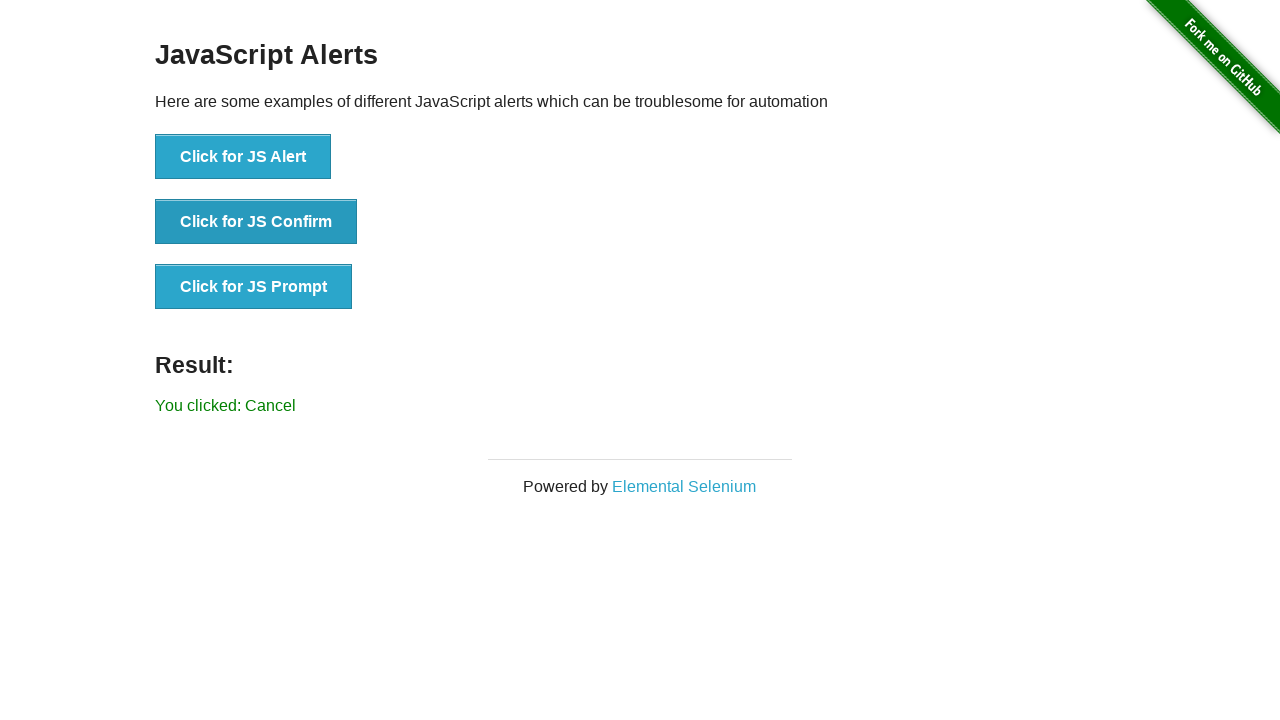

Set up dialog handler to accept the confirm alert
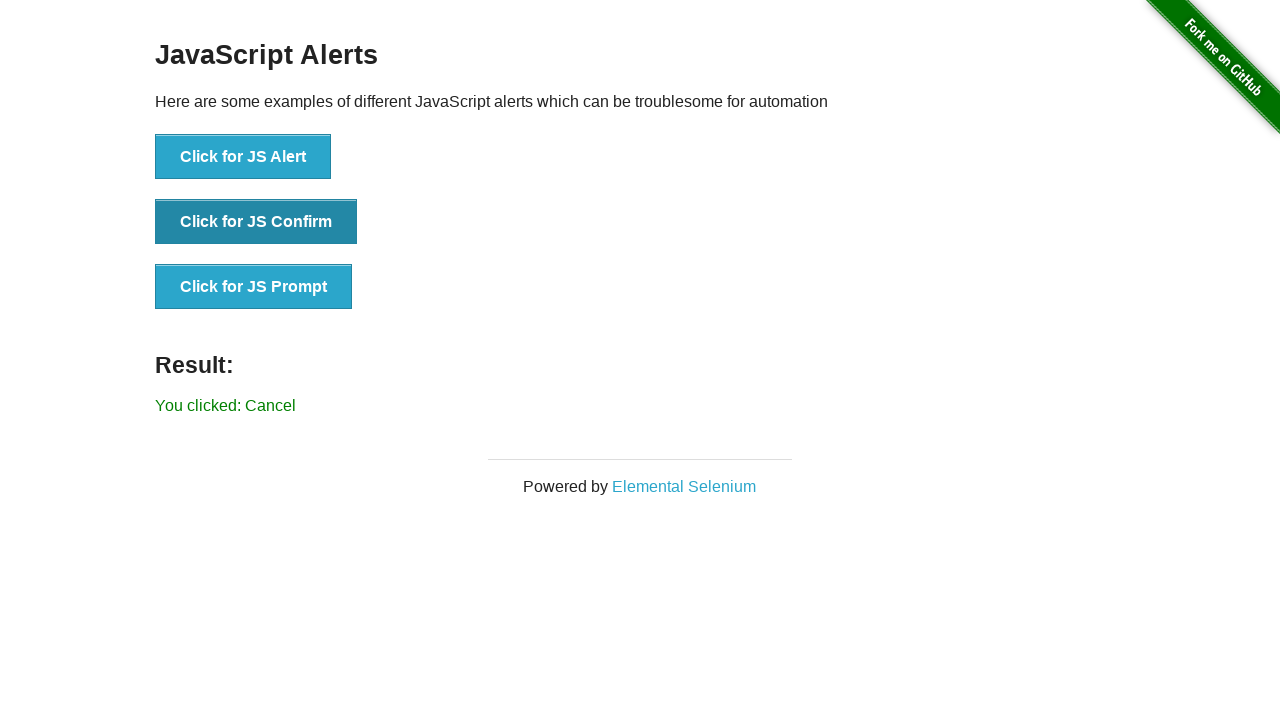

Result message appeared after accepting dialog
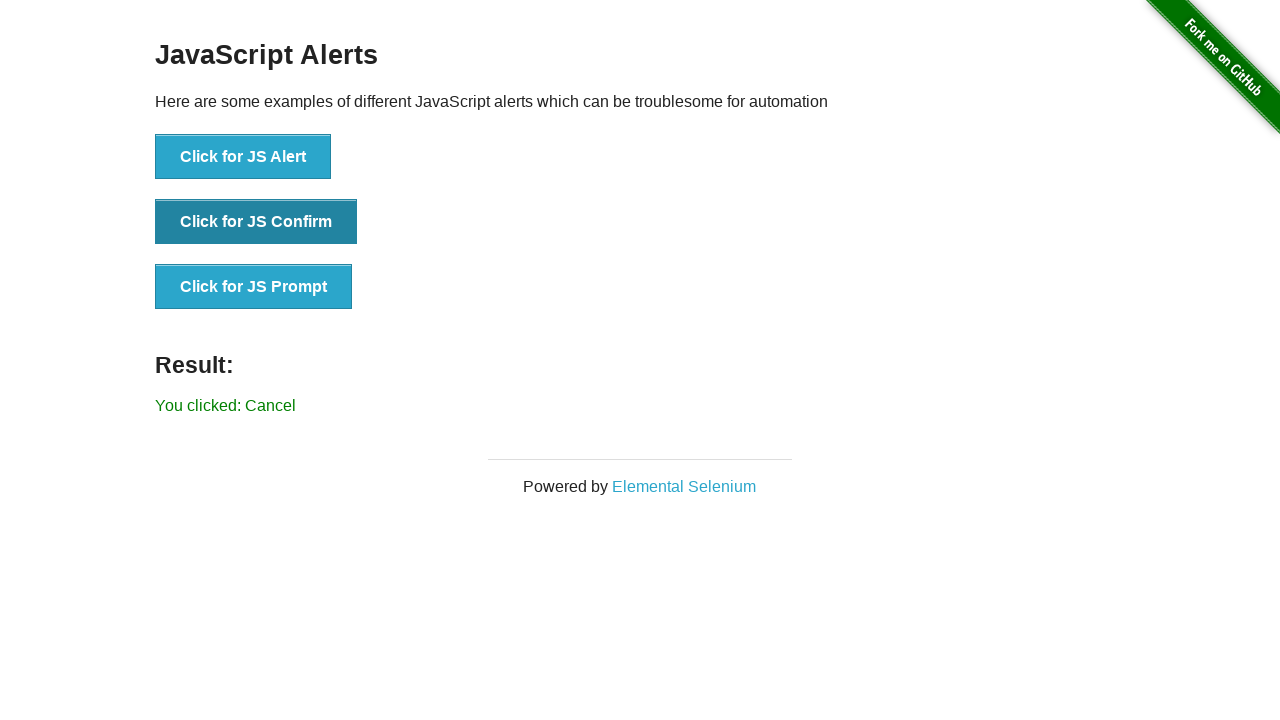

Retrieved result text: You clicked: Cancel
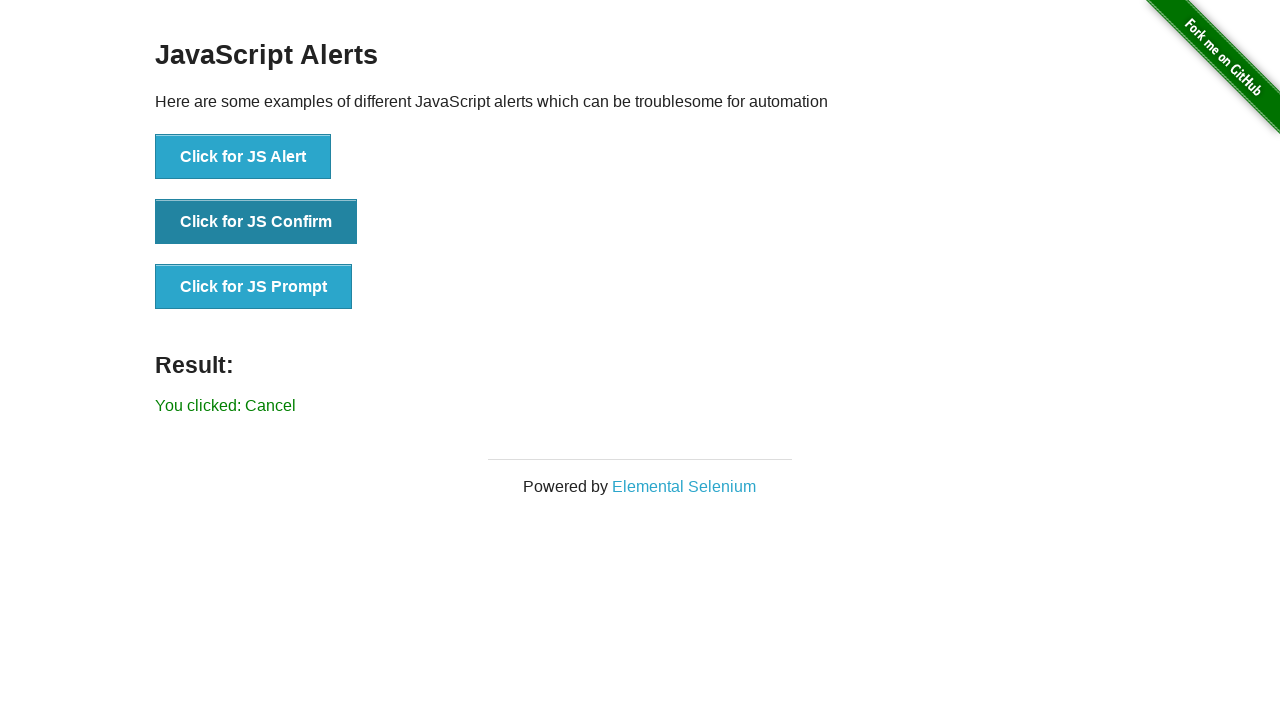

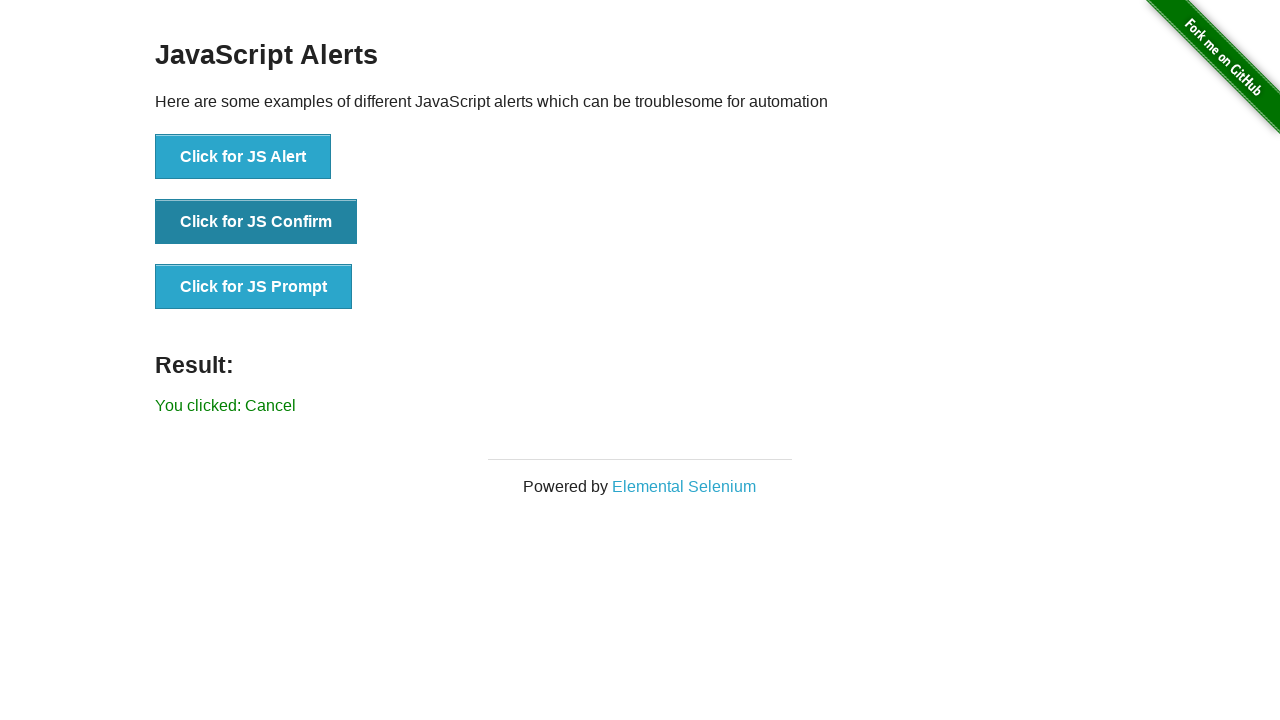